Tests slider/range input functionality by clicking and dragging the slider handle to move it by an offset

Starting URL: https://demoqa.com/slider

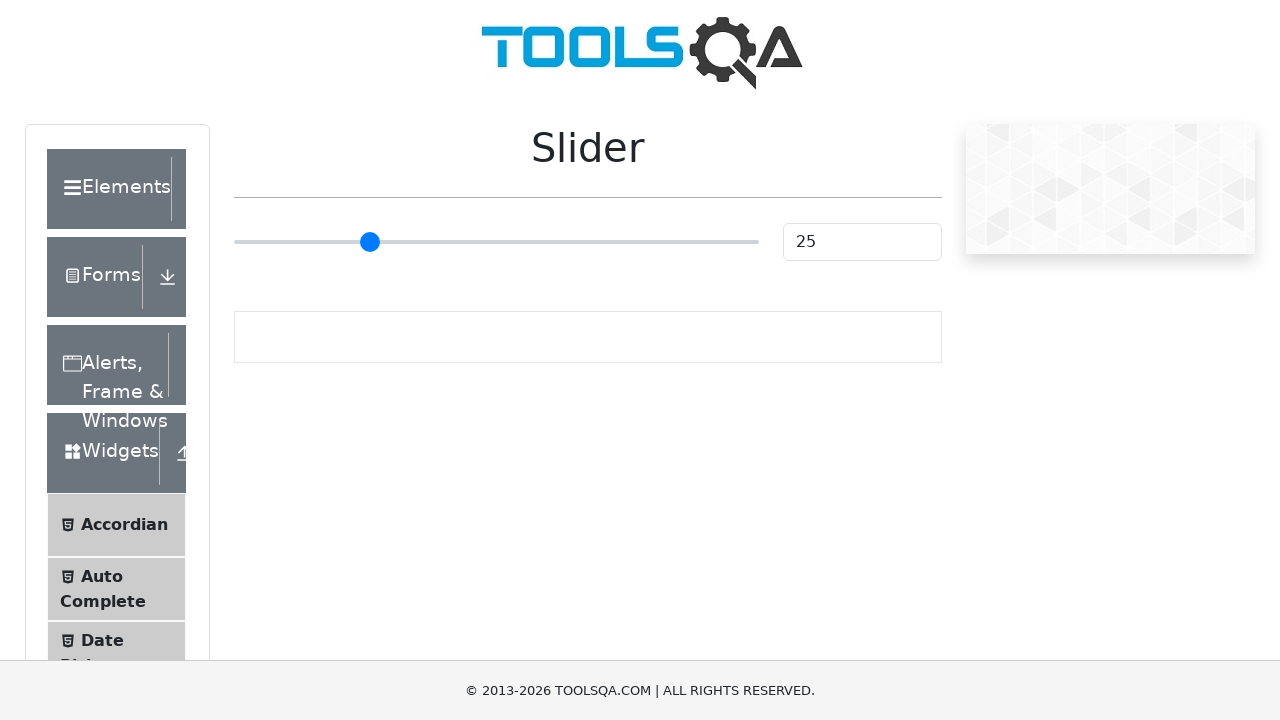

Located the range slider input element
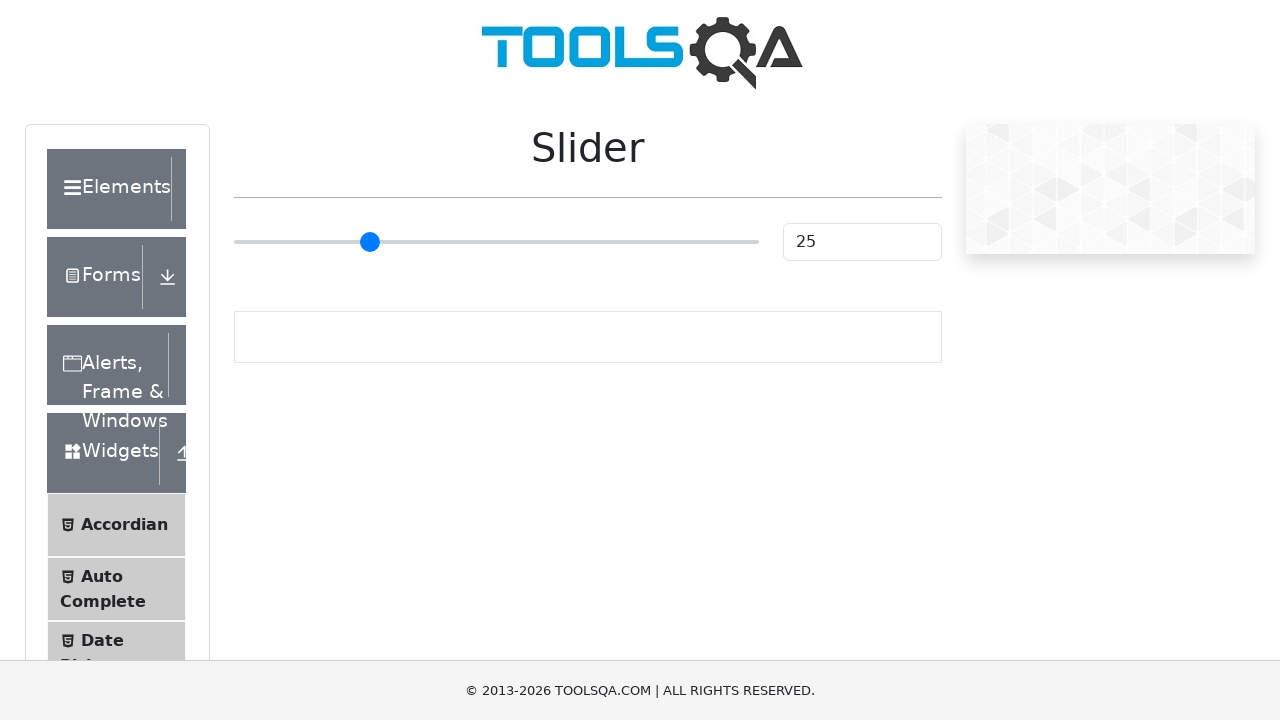

Dragged slider handle by 60 pixels to the right at (294, 223)
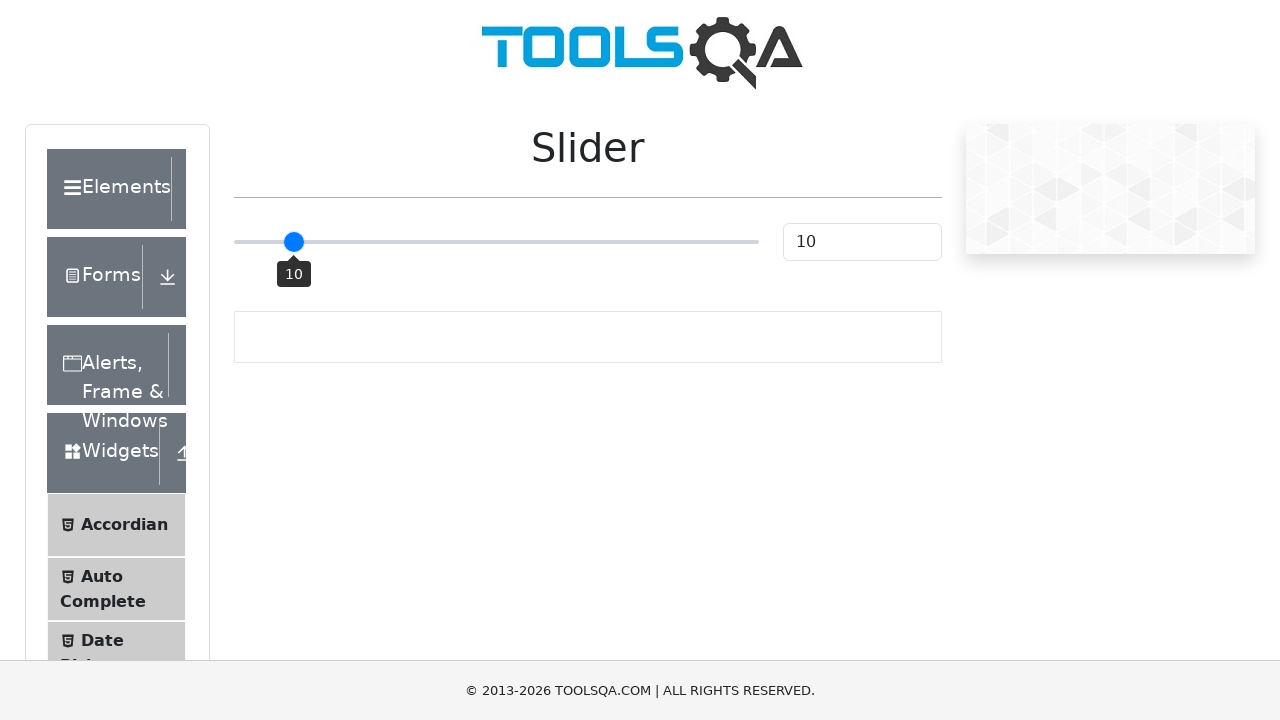

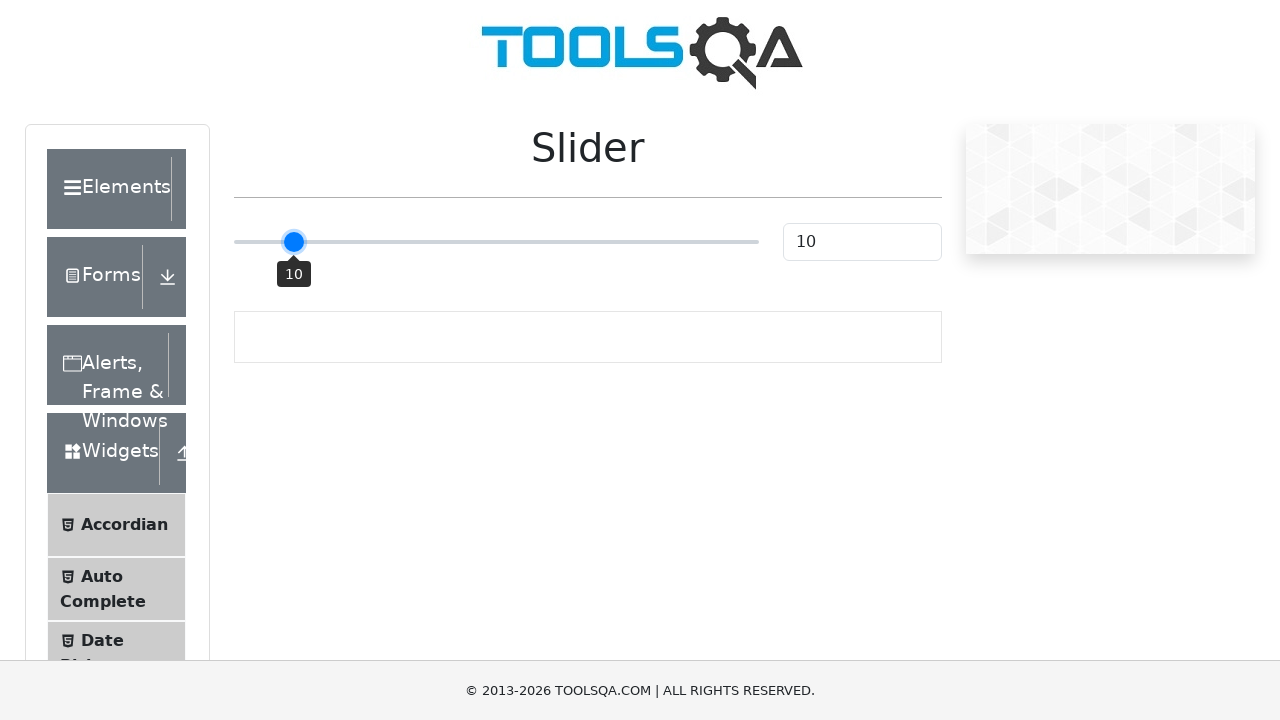